Navigates to a tutorial page, calculates a mathematical expression to find a link by partial text, clicks it, then fills out a demo registration form with personal details (name, city, country) and submits it.

Starting URL: http://suninjuly.github.io/find_link_text

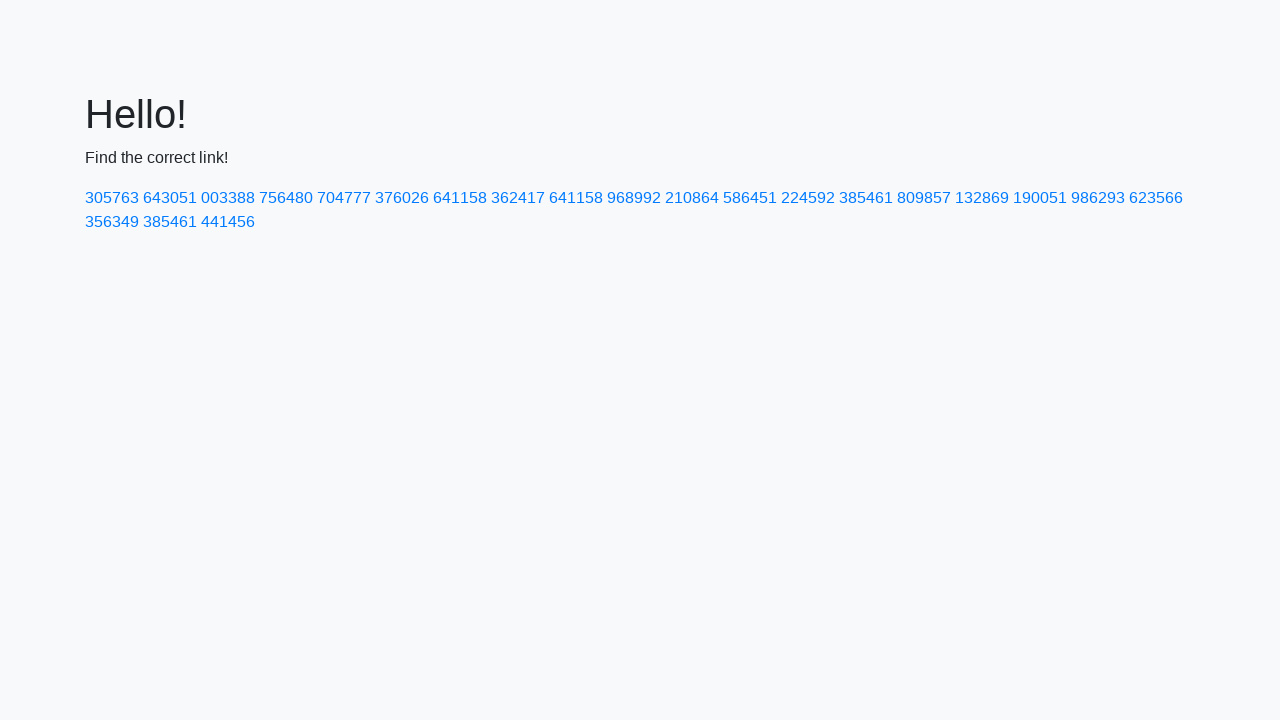

Calculated mathematical expression result: 224592
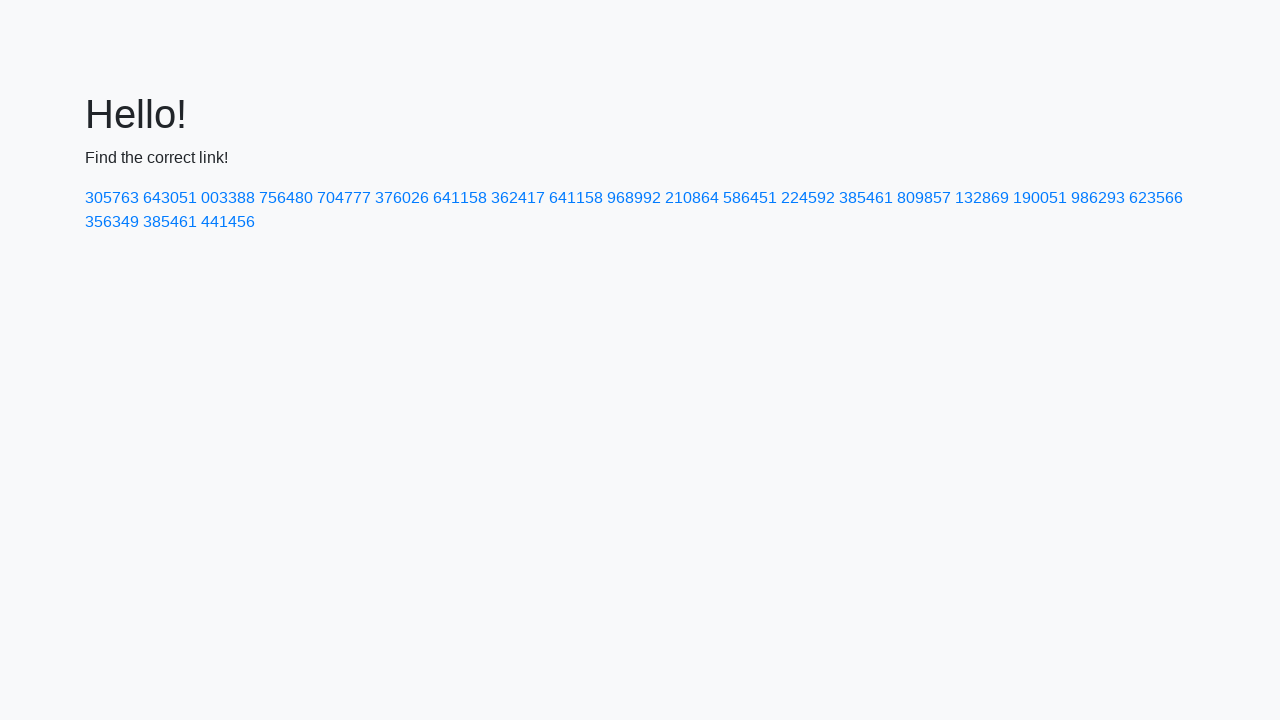

Clicked link with text matching '224592' at (808, 198) on a:text-matches('224592')
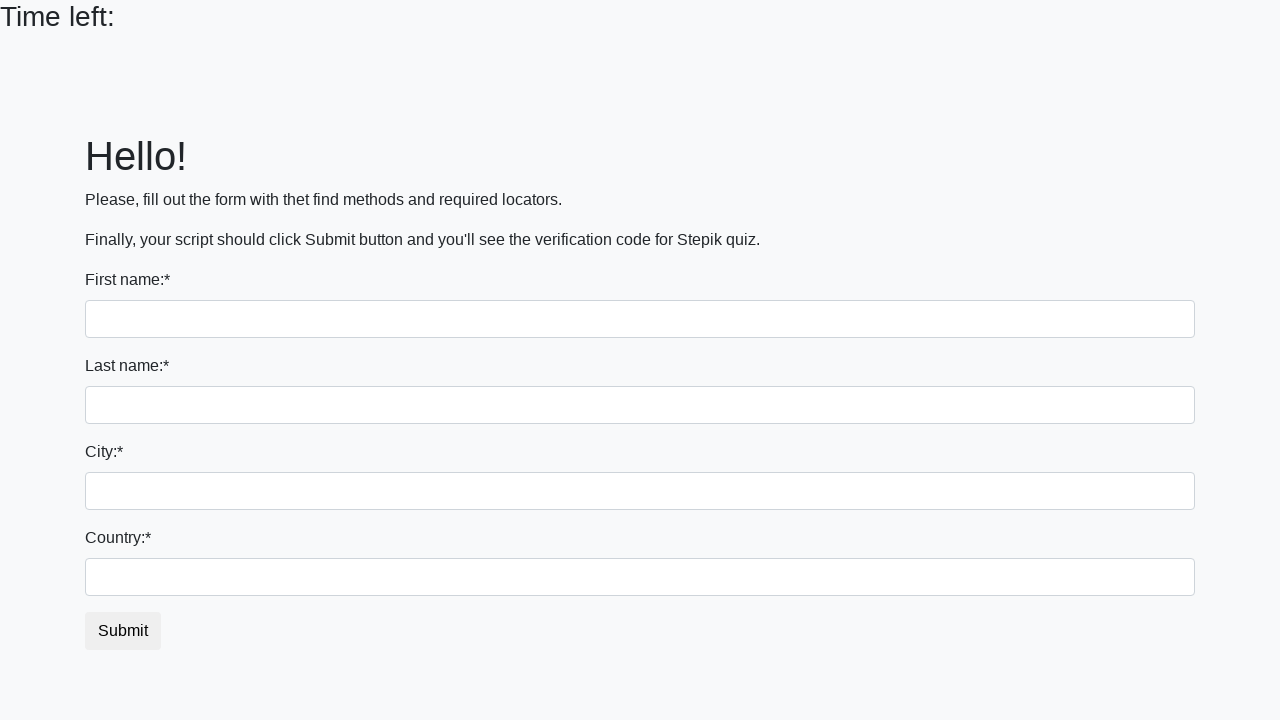

Filled first name field with 'Ivan' on input >> nth=0
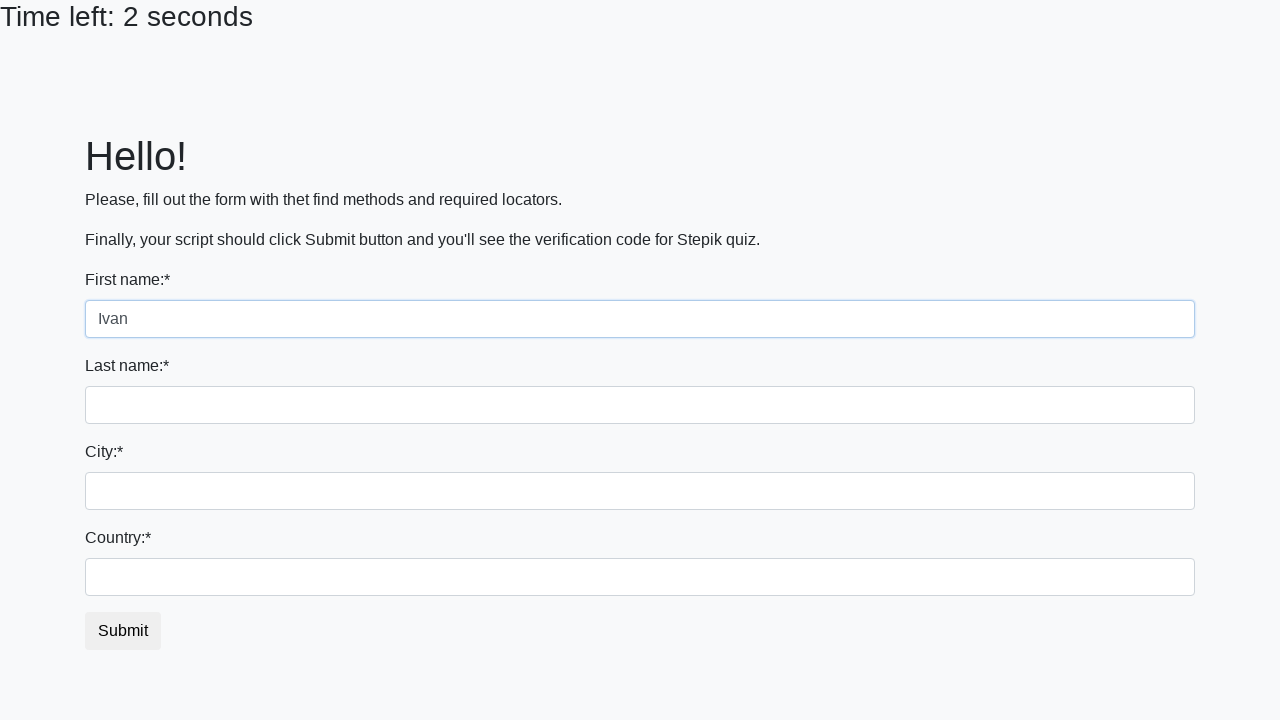

Filled last name field with 'Petrov' on input[name='last_name']
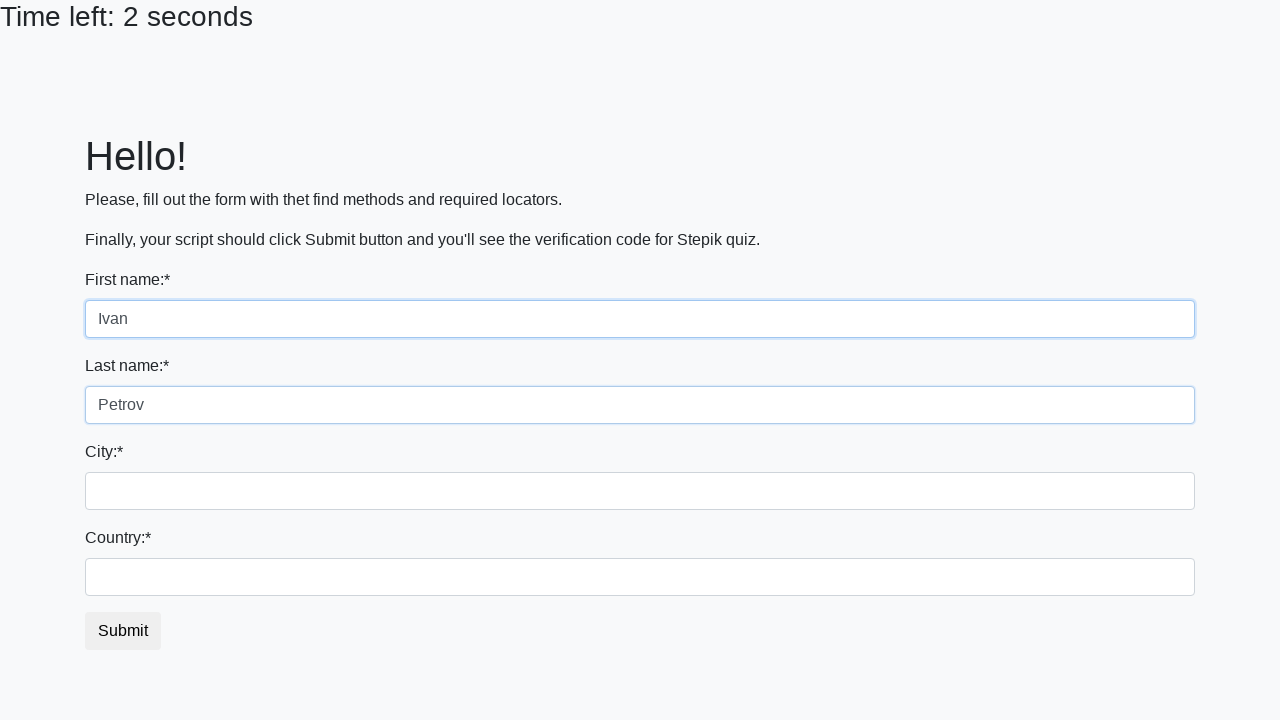

Filled city field with 'Smolensk' on .form-control.city
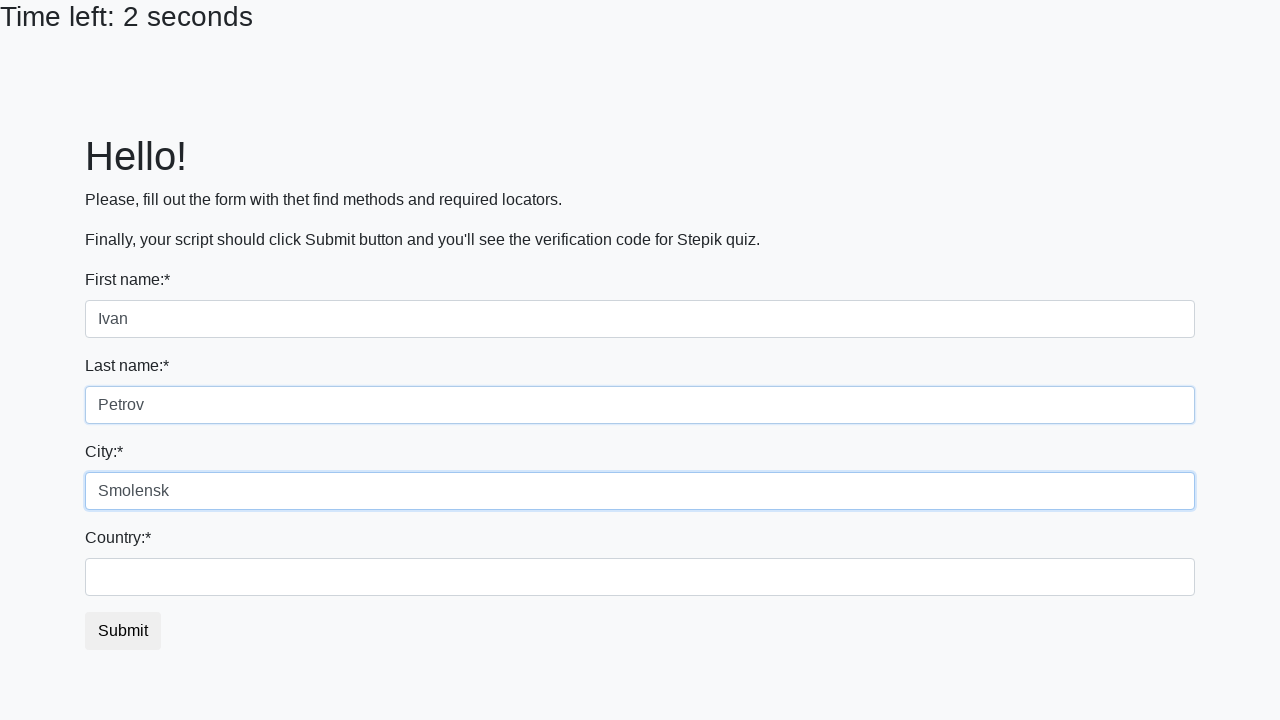

Filled country field with 'Russia' on #country
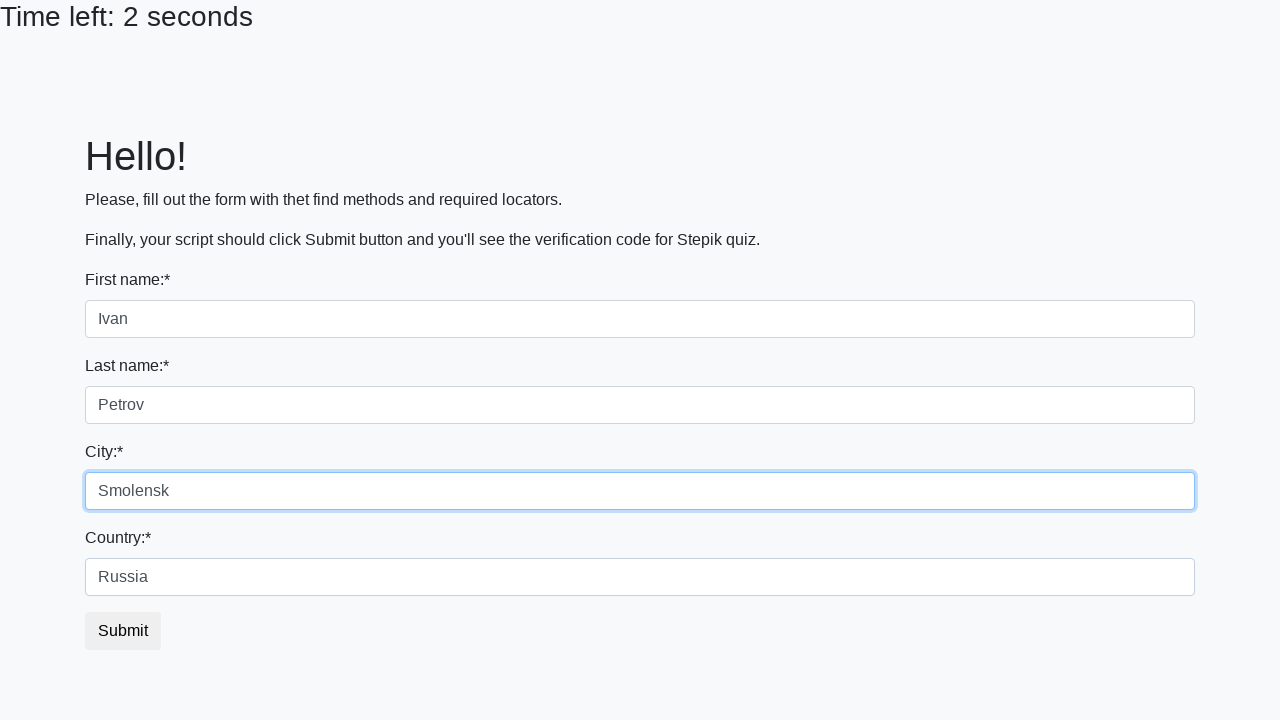

Clicked submit button to submit the registration form at (123, 631) on button.btn
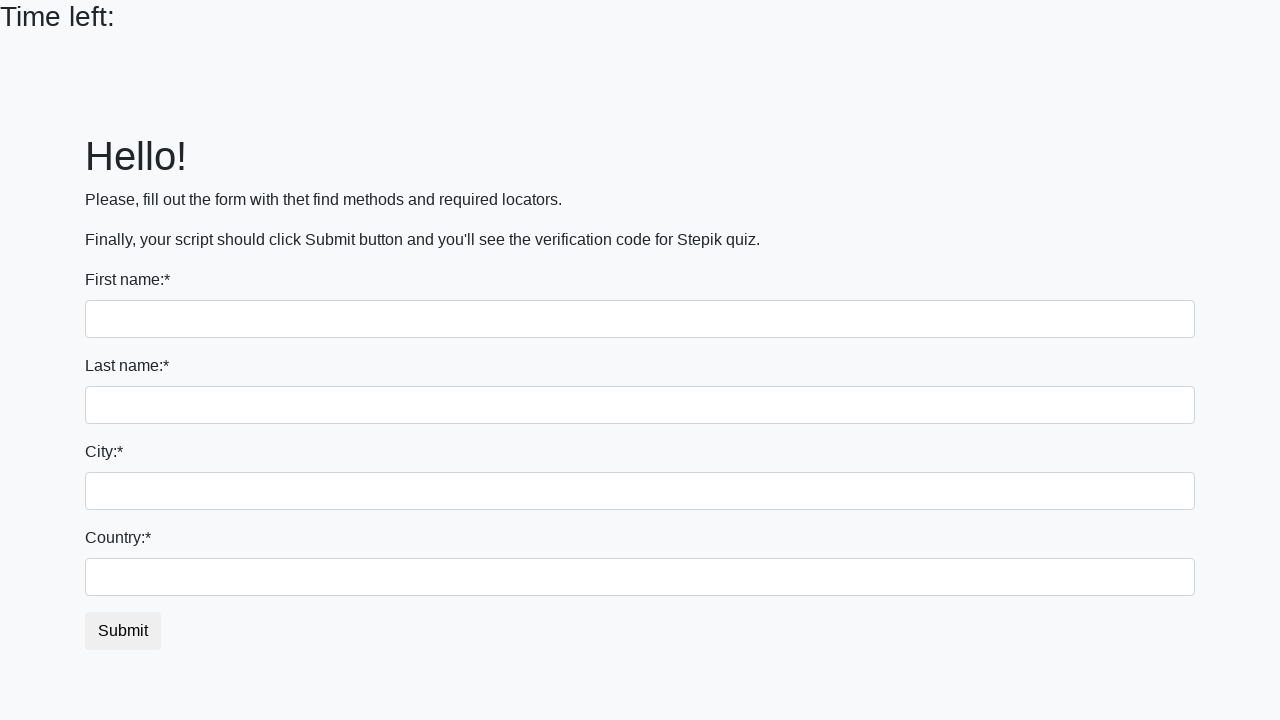

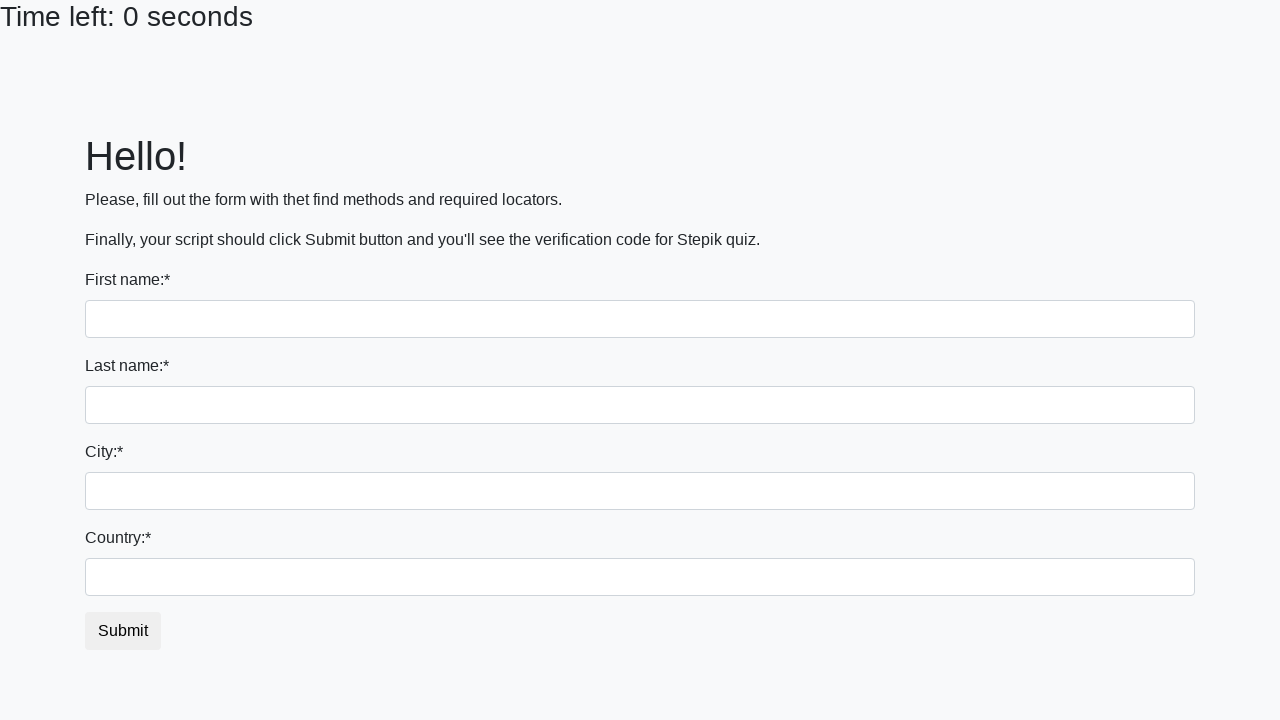